Tests that other controls are hidden when editing a todo item

Starting URL: https://demo.playwright.dev/todomvc

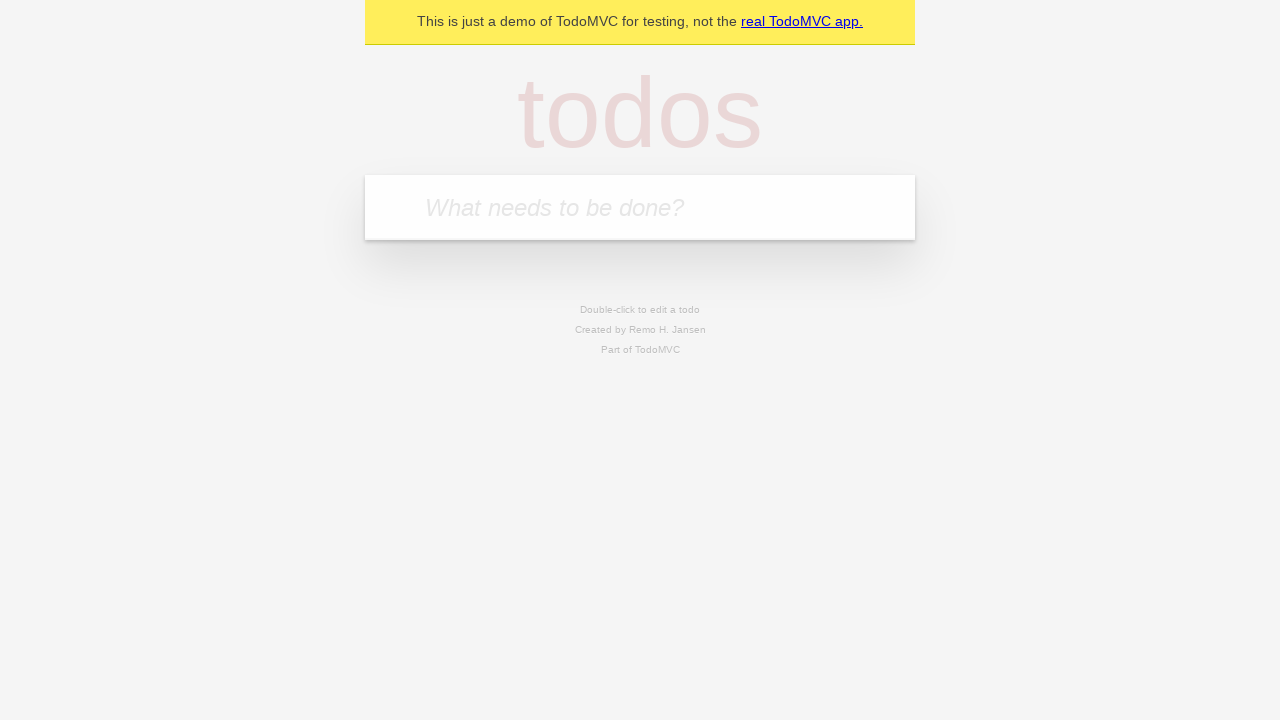

Filled todo input with 'buy some cheese' on internal:attr=[placeholder="What needs to be done?"i]
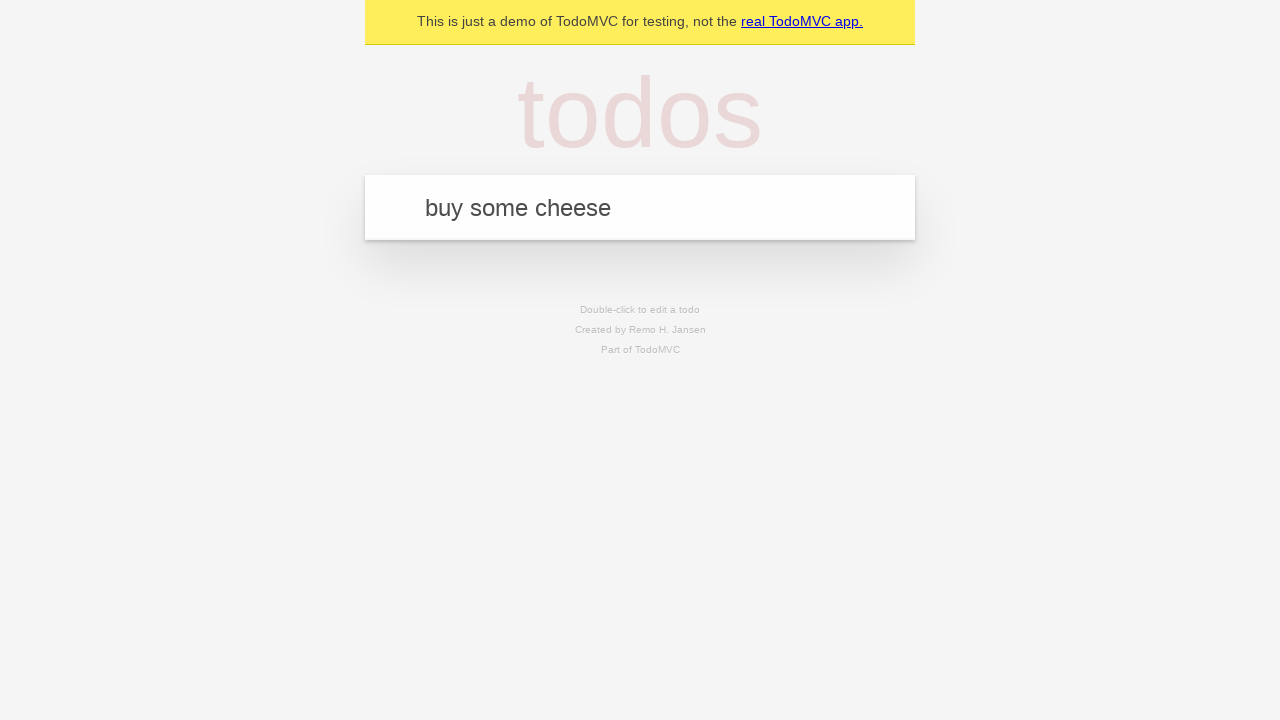

Pressed Enter to add first todo on internal:attr=[placeholder="What needs to be done?"i]
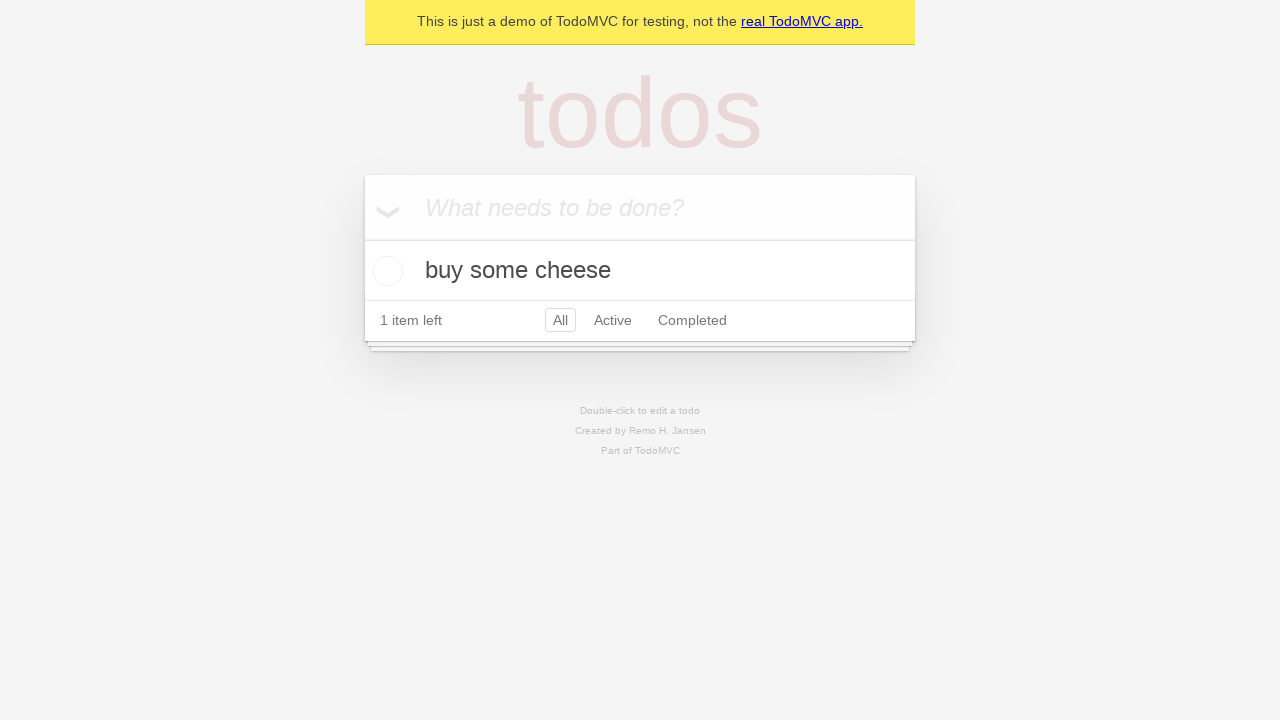

Filled todo input with 'feed the cat' on internal:attr=[placeholder="What needs to be done?"i]
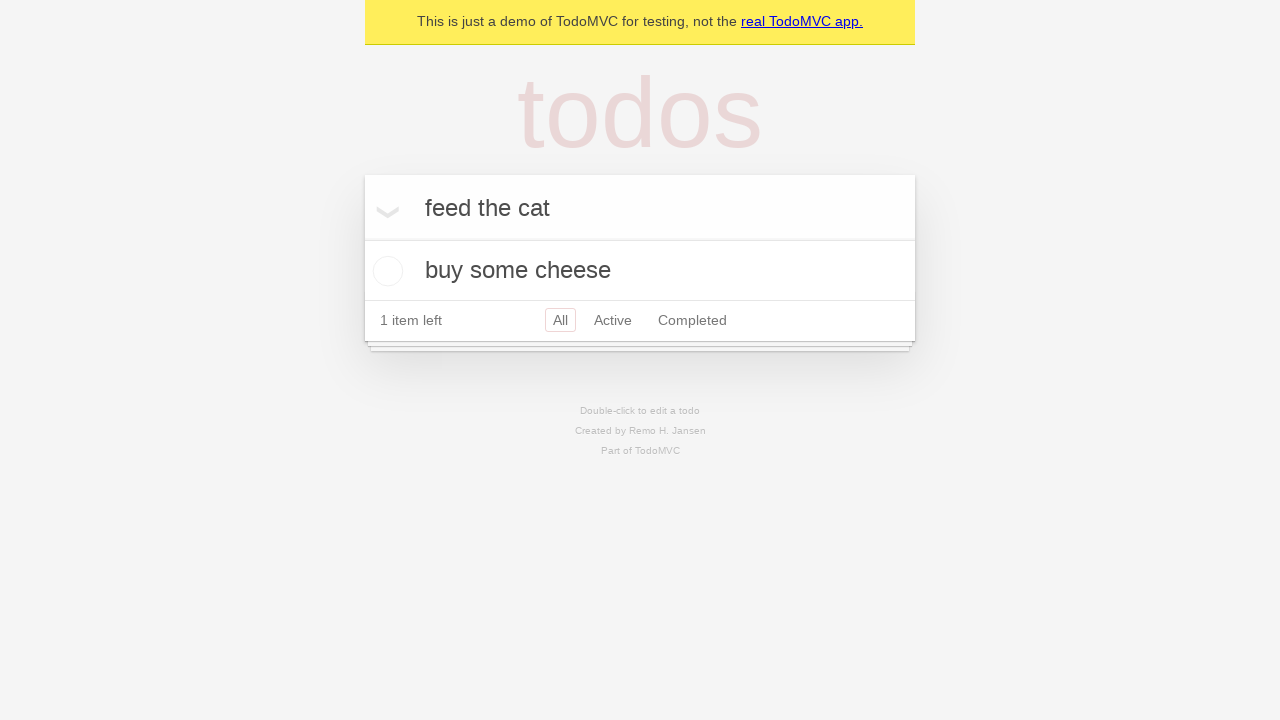

Pressed Enter to add second todo on internal:attr=[placeholder="What needs to be done?"i]
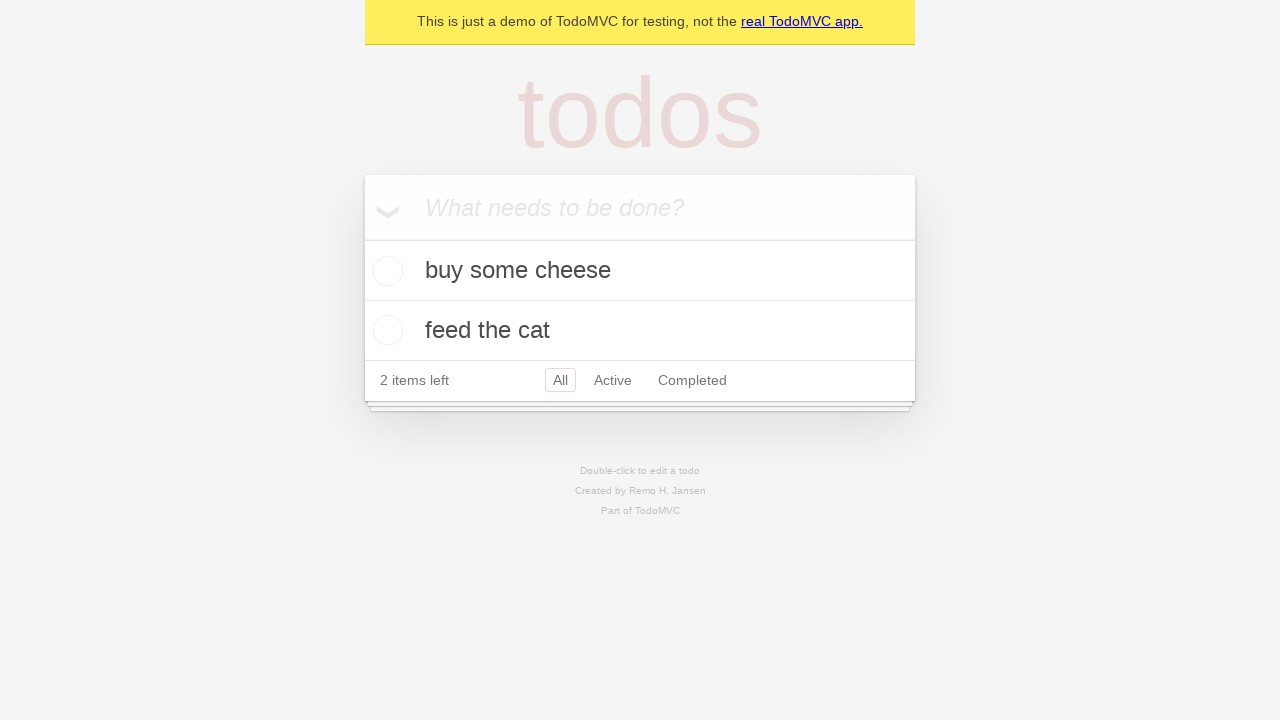

Filled todo input with 'book a doctors appointment' on internal:attr=[placeholder="What needs to be done?"i]
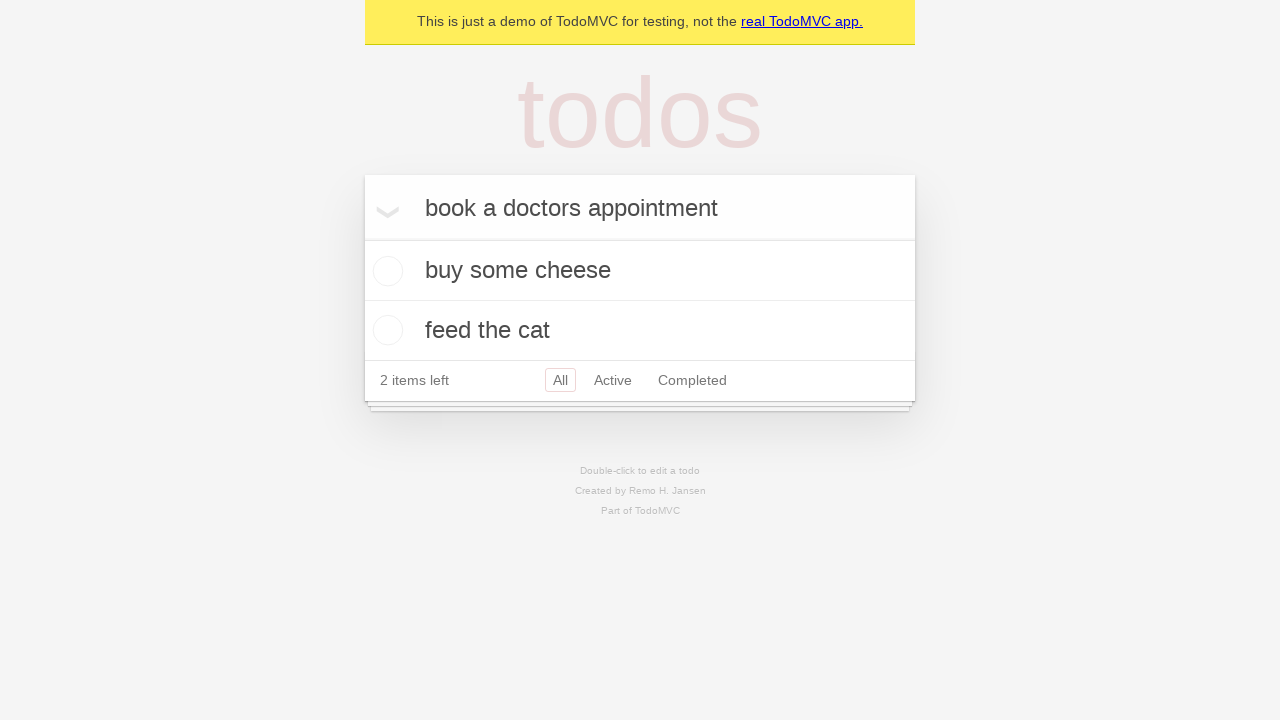

Pressed Enter to add third todo on internal:attr=[placeholder="What needs to be done?"i]
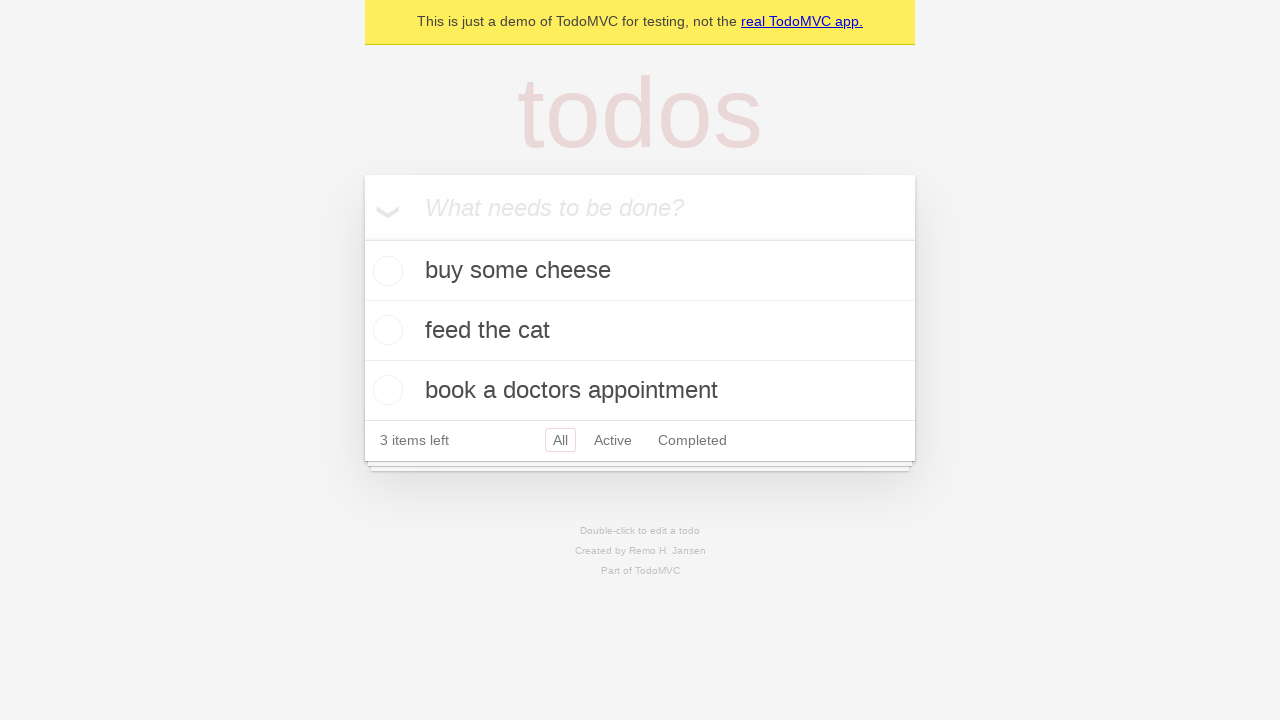

Double-clicked second todo item to enter edit mode at (640, 331) on internal:testid=[data-testid="todo-item"s] >> nth=1
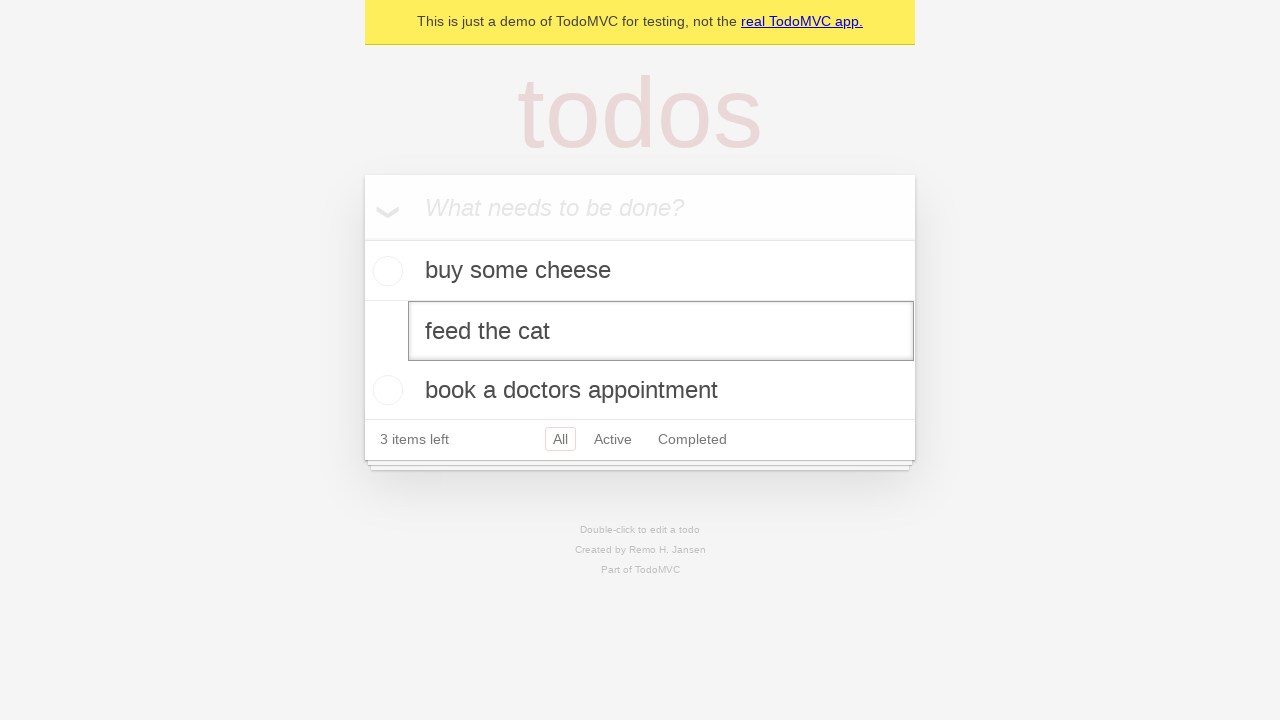

Edit mode activated for second todo - input field visible
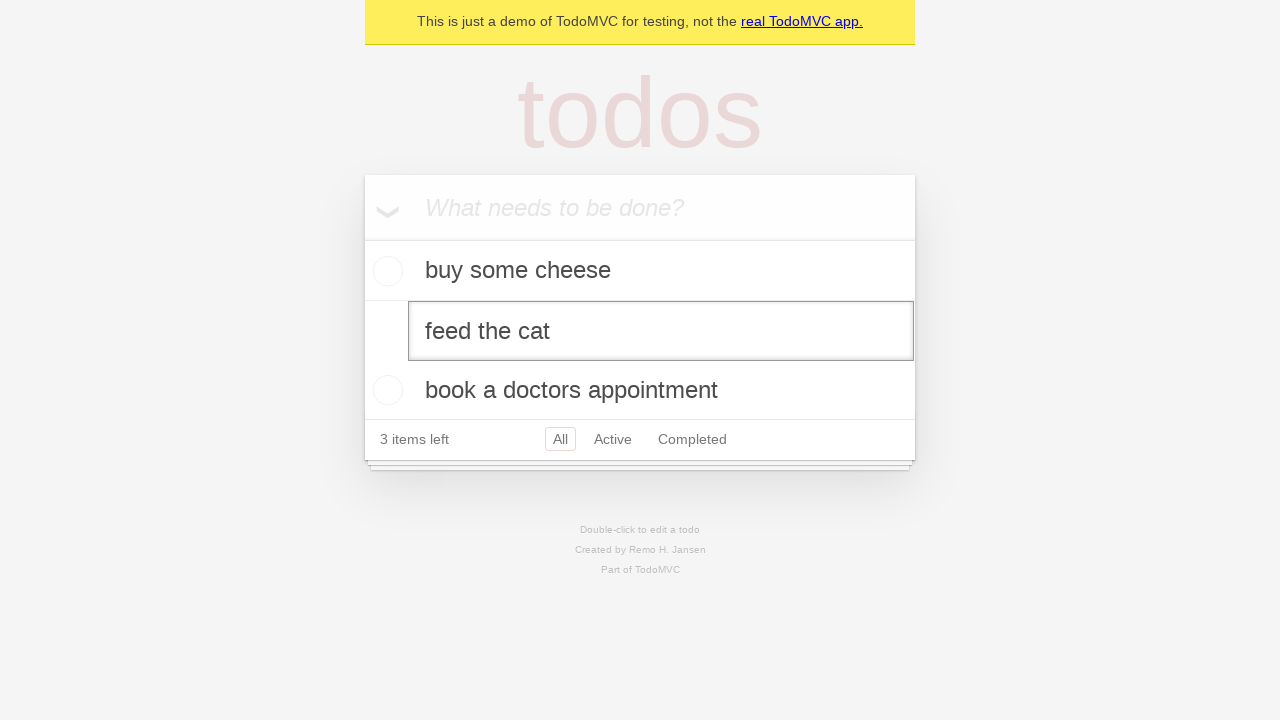

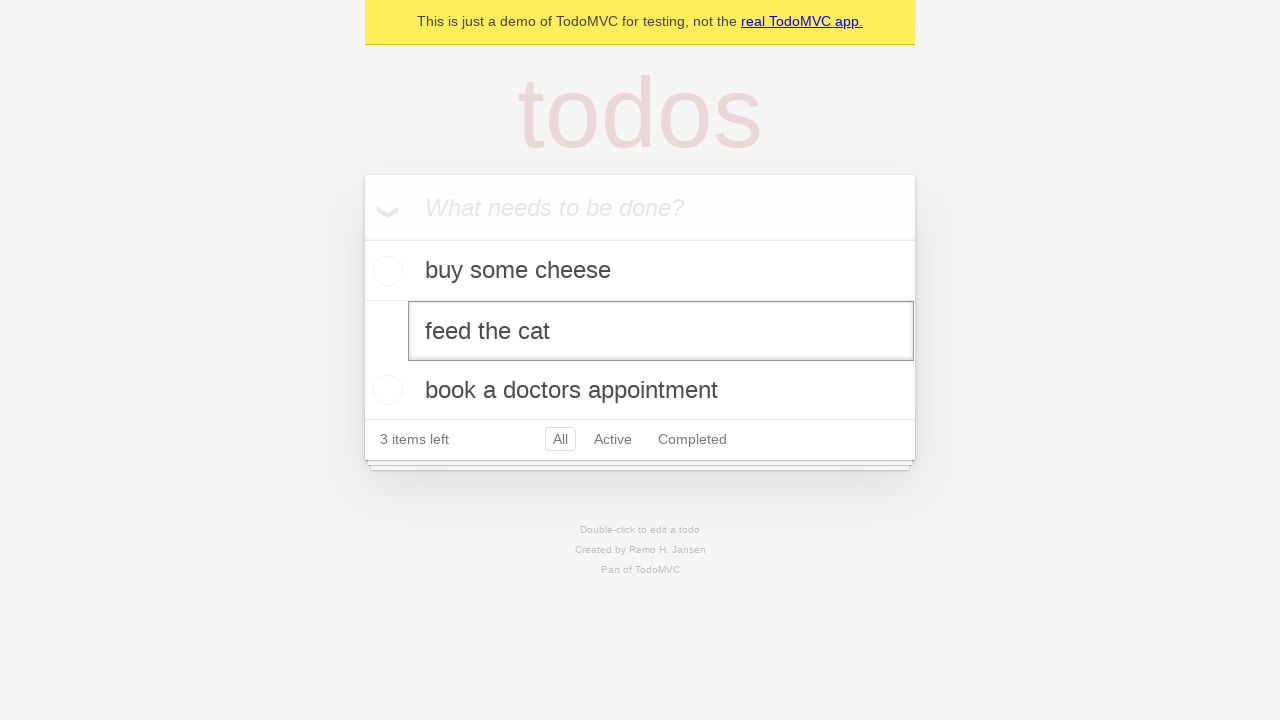